Tests dropdown selection functionality by selecting "Python" from a course dropdown and "NetBeans" from an IDE list

Starting URL: https://www.hyrtutorials.com/p/html-dropdown-elements-practice.html

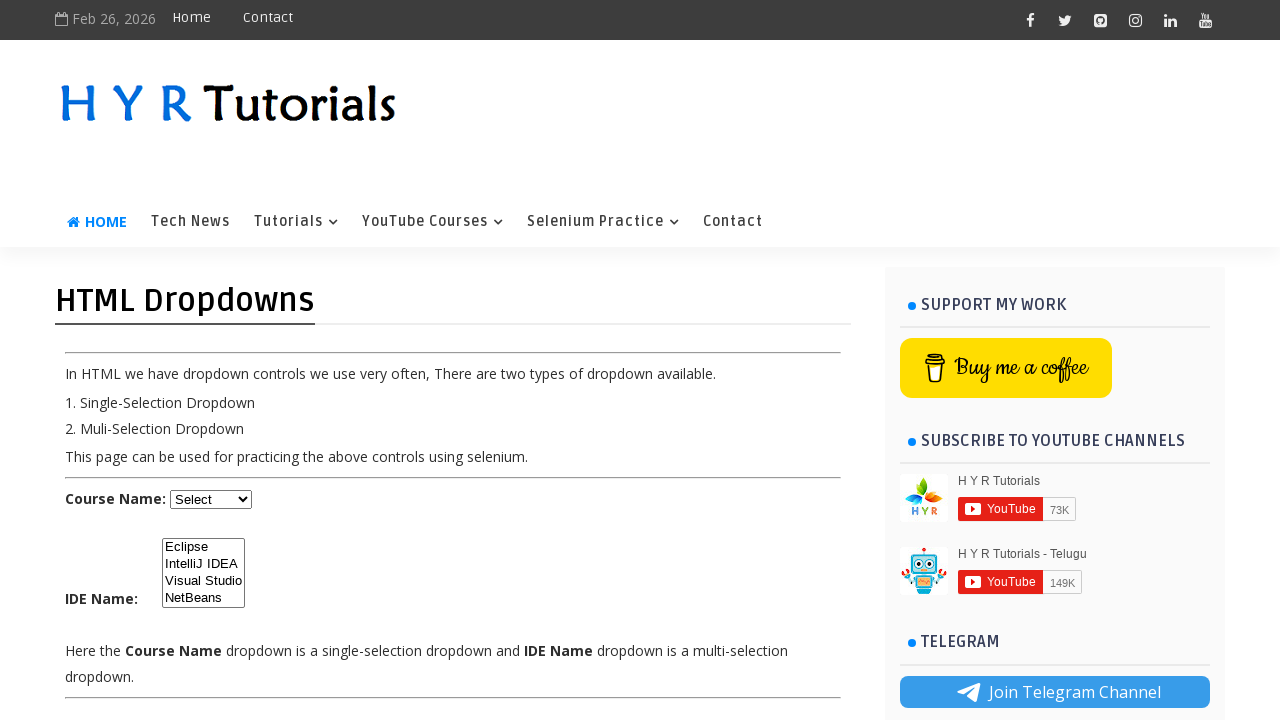

Selected 'Python' from the course dropdown on #course
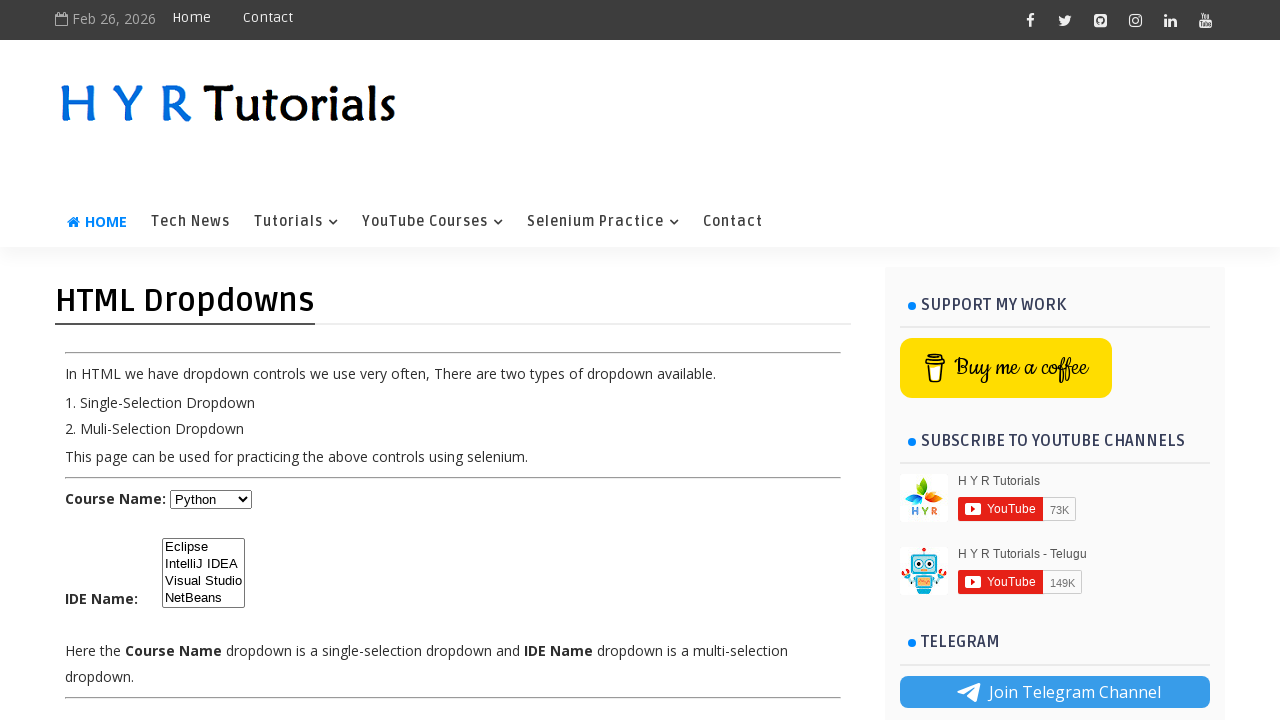

Retrieved all IDE dropdown elements
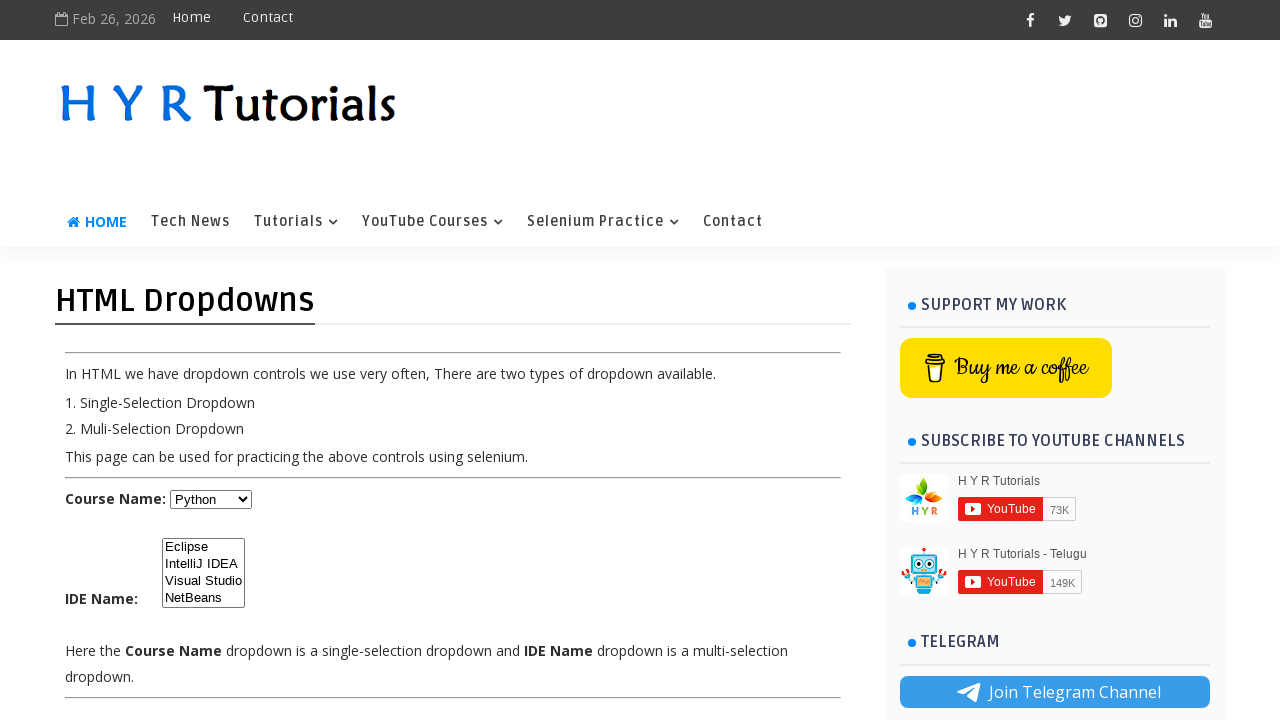

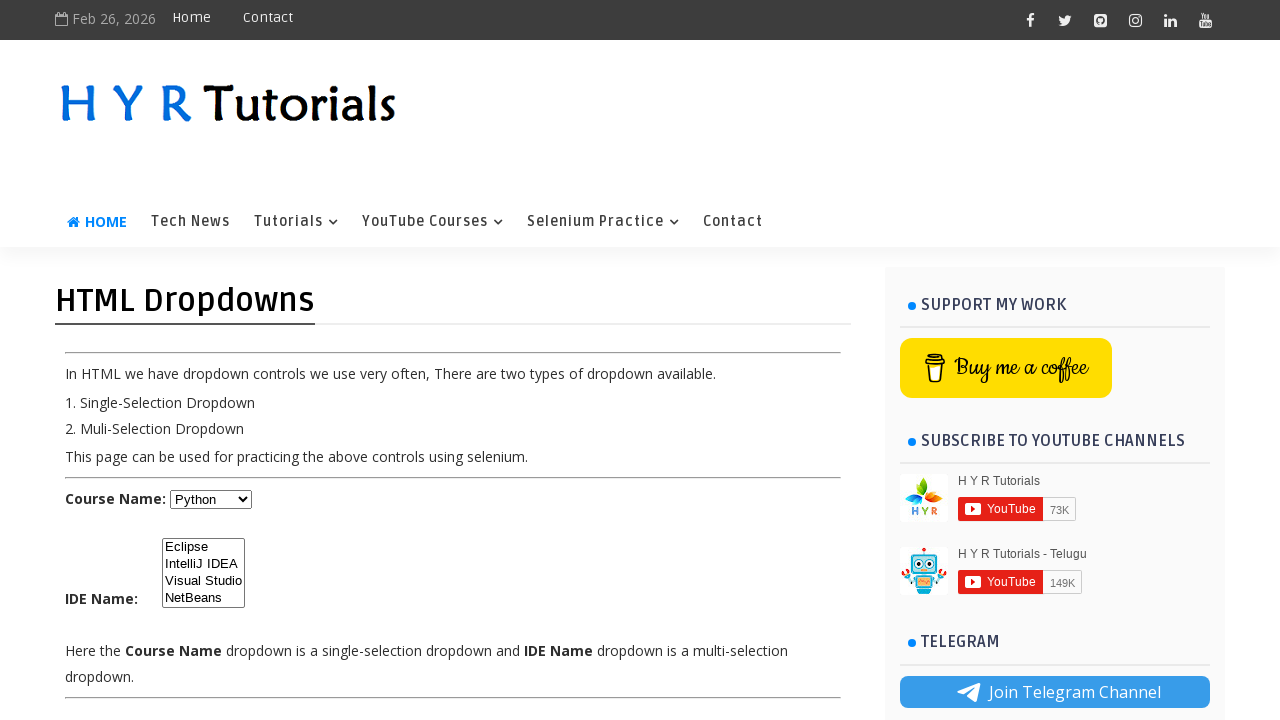